Tests drag and drop functionality by dragging an element from source to target location on a jQuery UI demo page

Starting URL: https://jqueryui.com/resources/demos/droppable/default.html

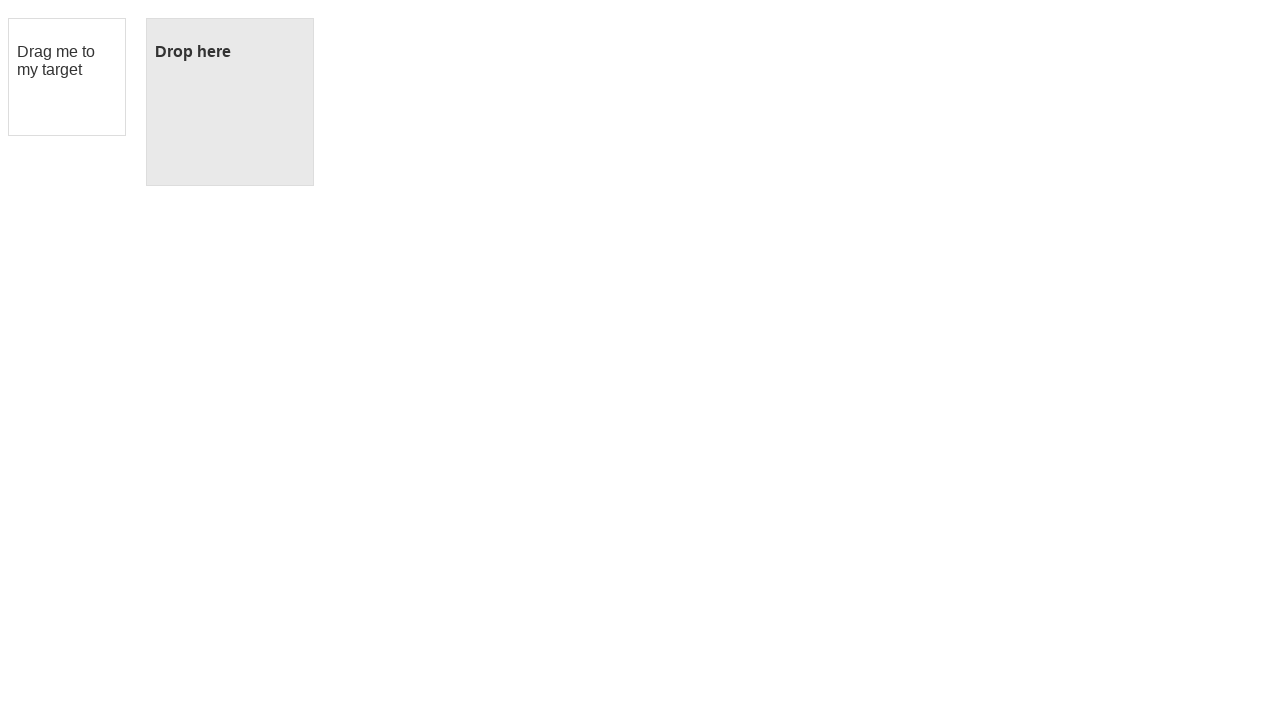

Navigated to jQuery UI droppable demo page
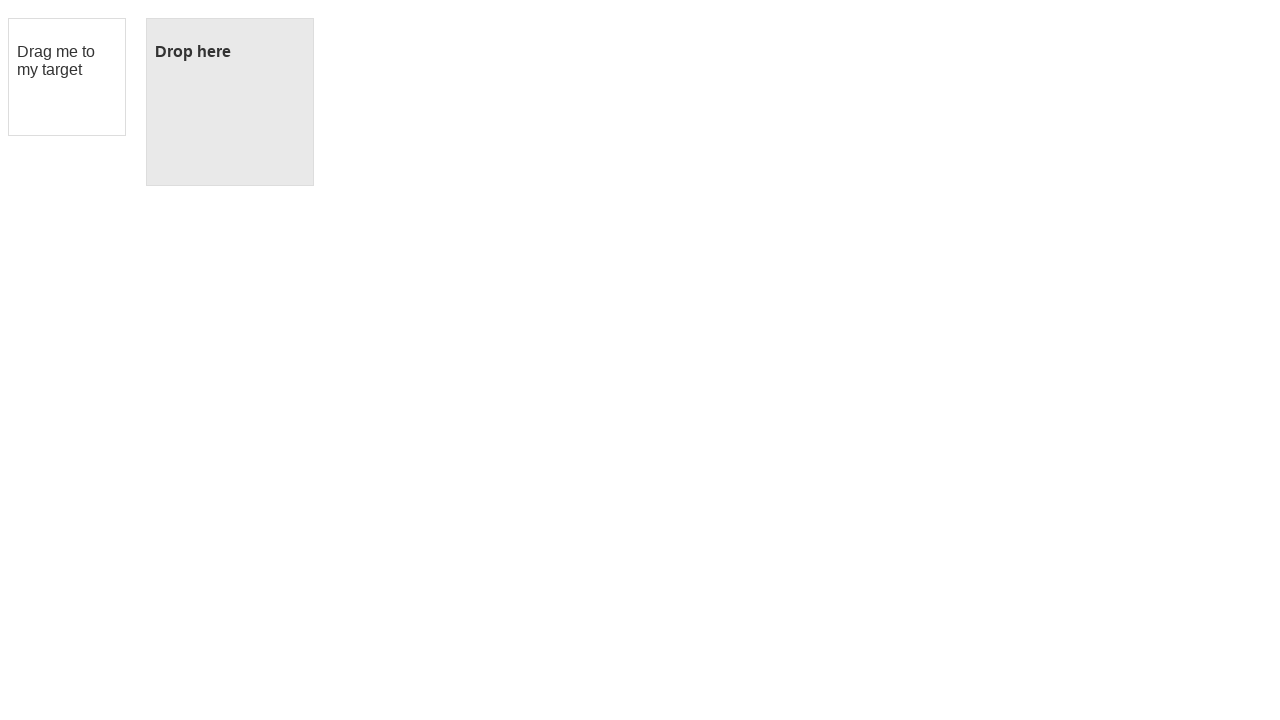

Located draggable source element
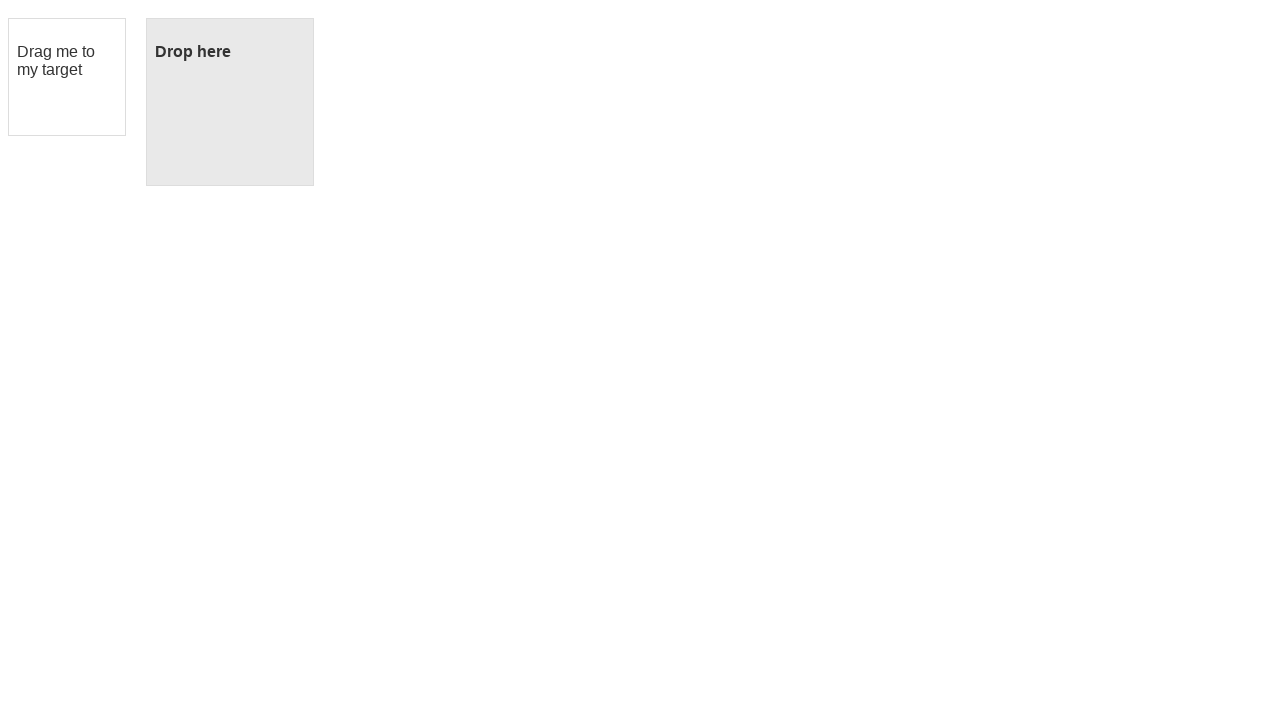

Located droppable target element
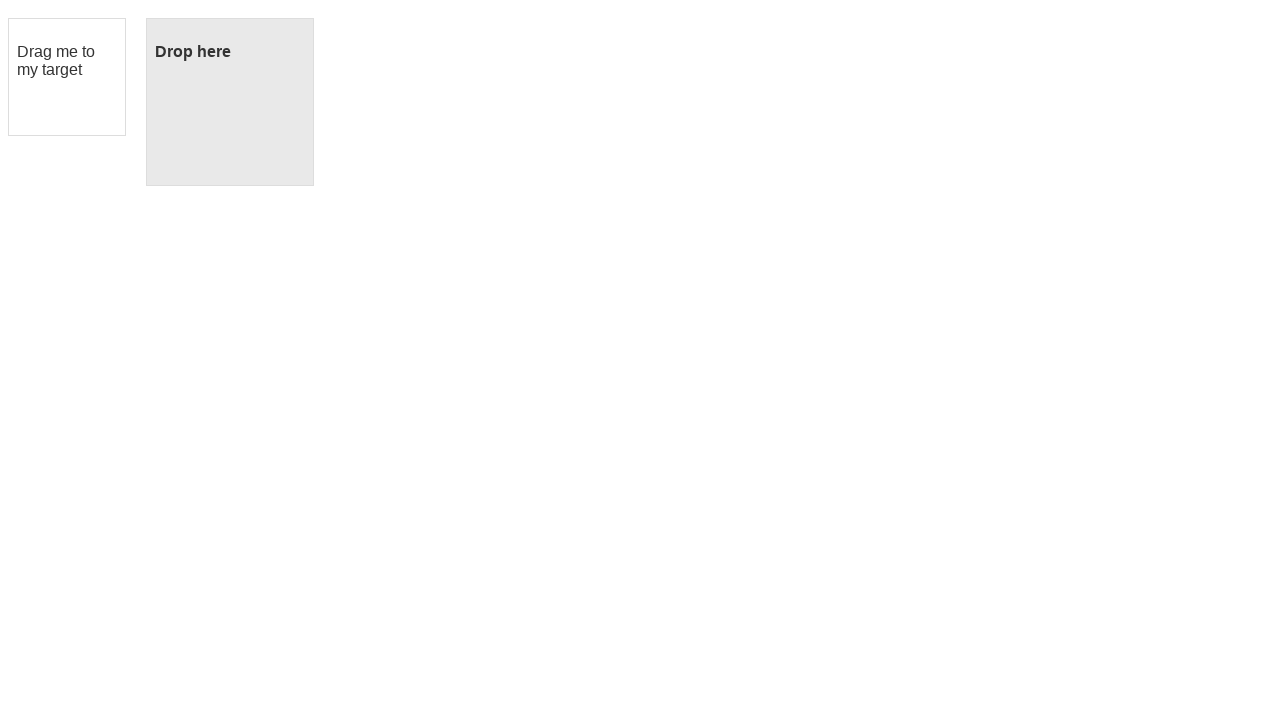

Dragged draggable element to droppable target at (230, 102)
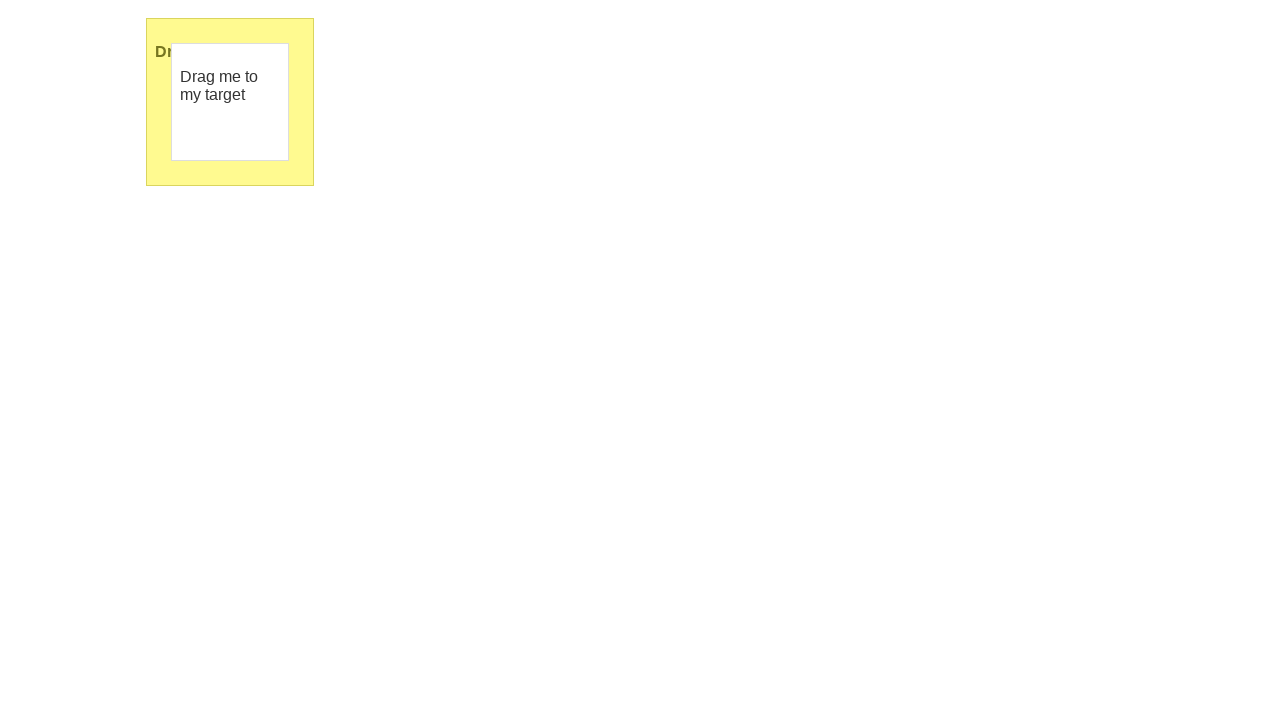

Waited 1000ms to observe drag and drop result
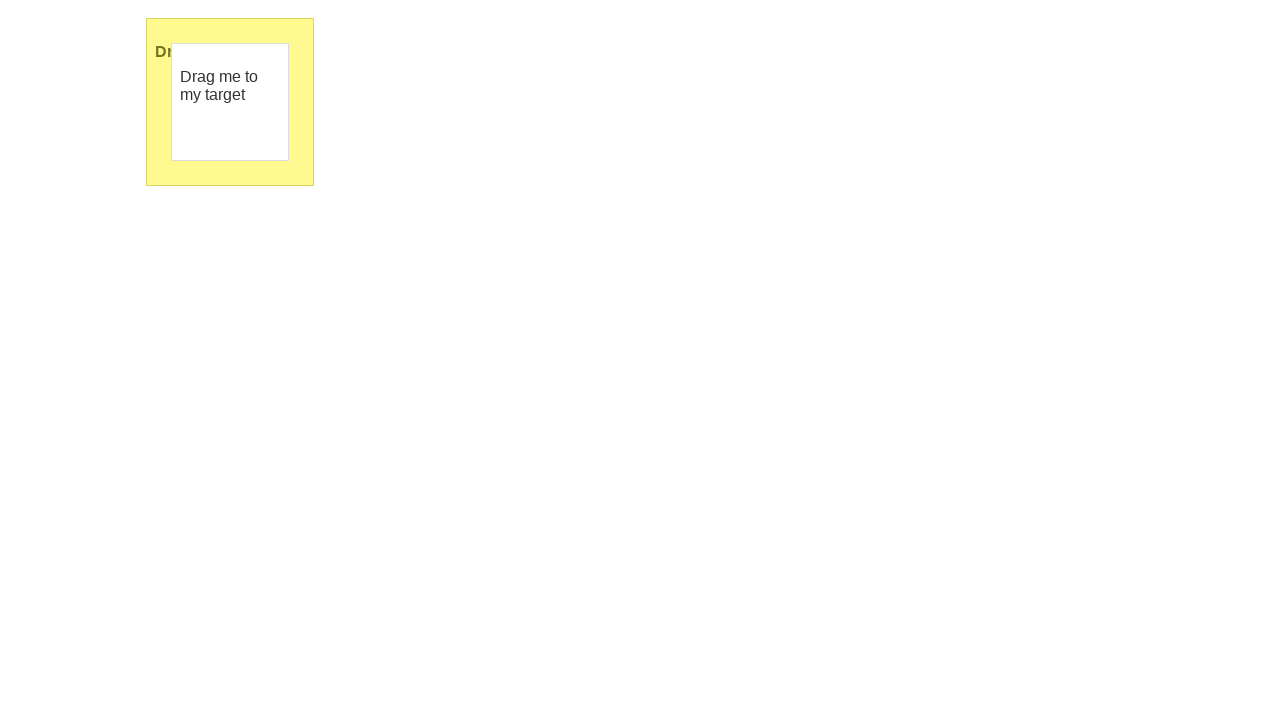

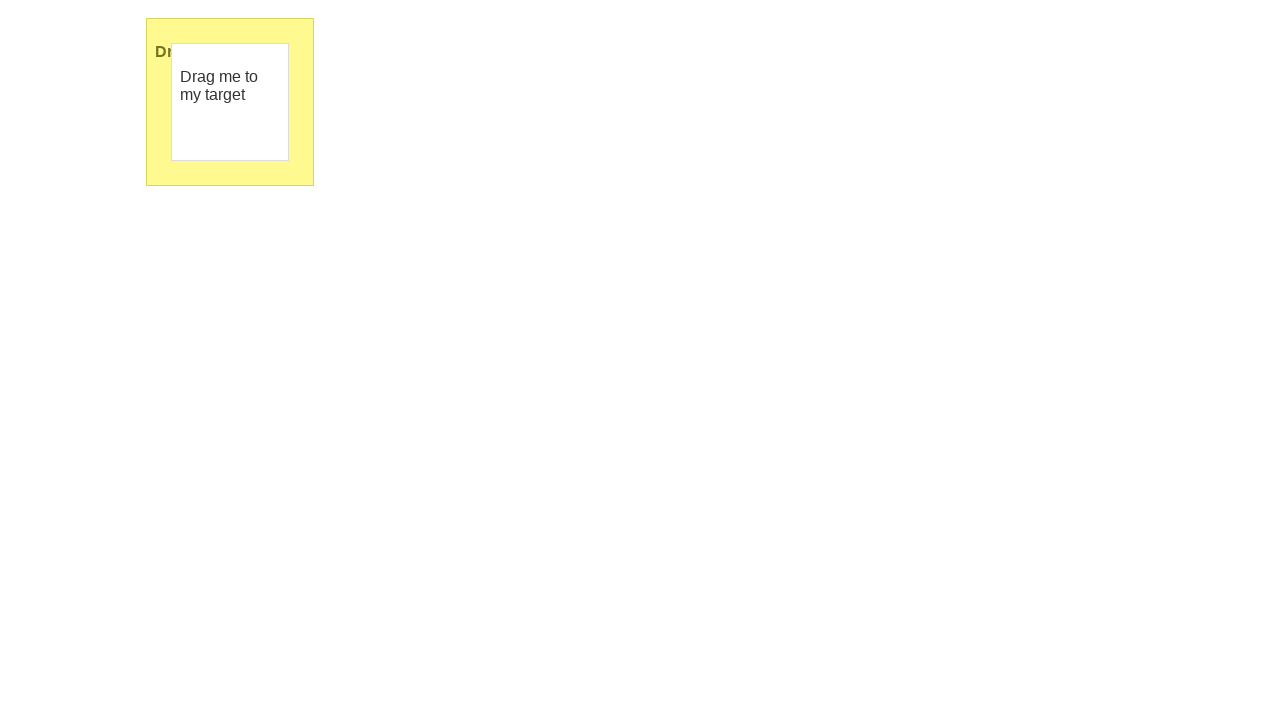